Tests clicking a button identified by its class attribute and handling the resulting alert dialog

Starting URL: http://www.uitestingplayground.com/classattr

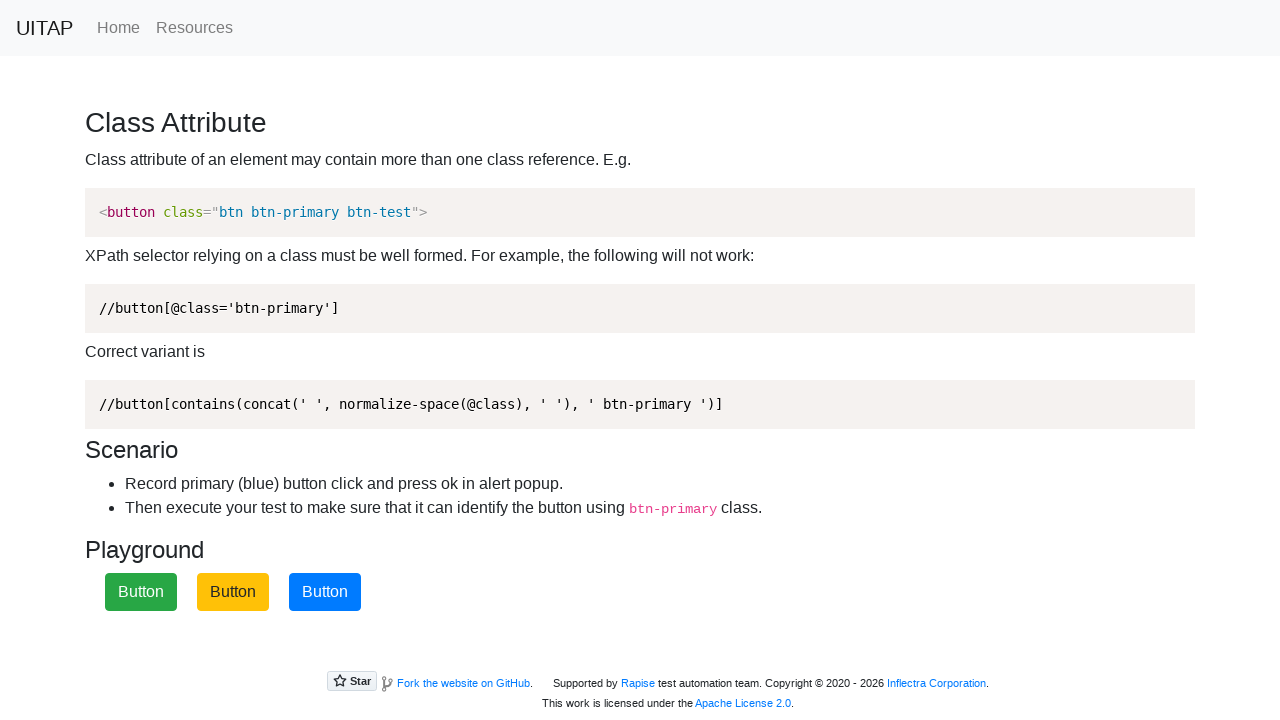

Clicked the primary button identified by class attribute at (325, 592) on button.btn-primary
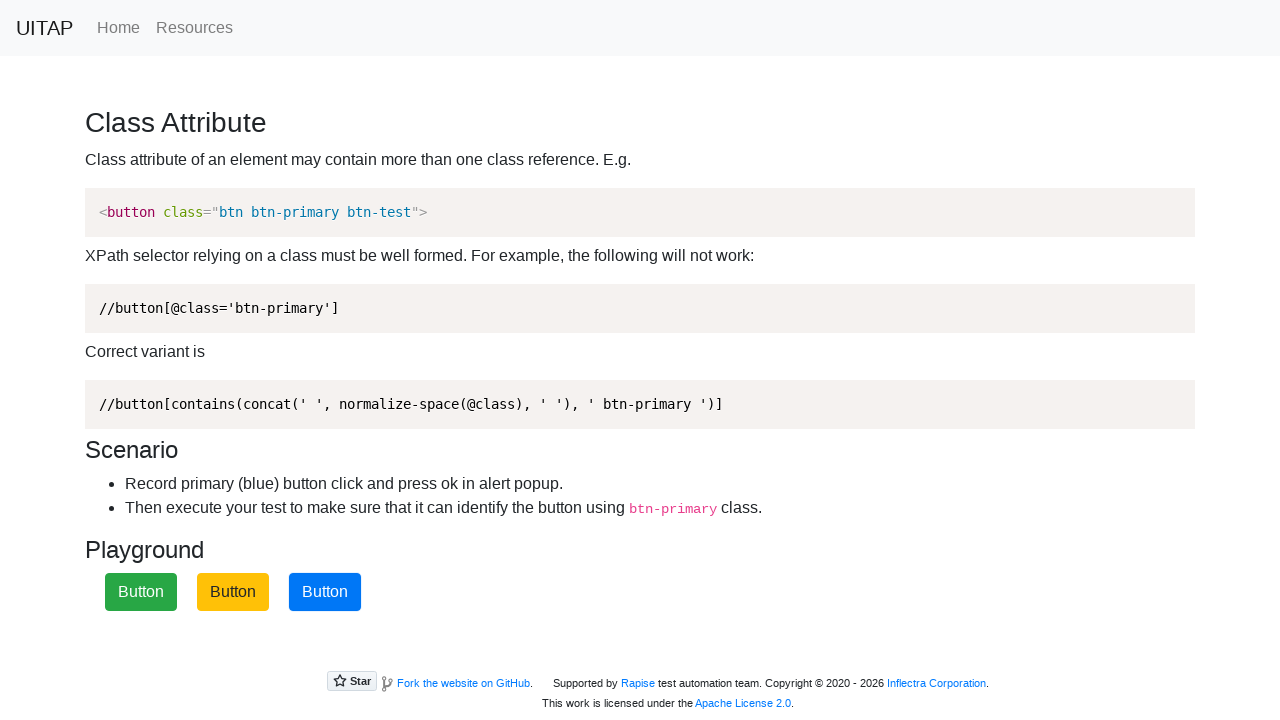

Alert dialog handler registered and accepted
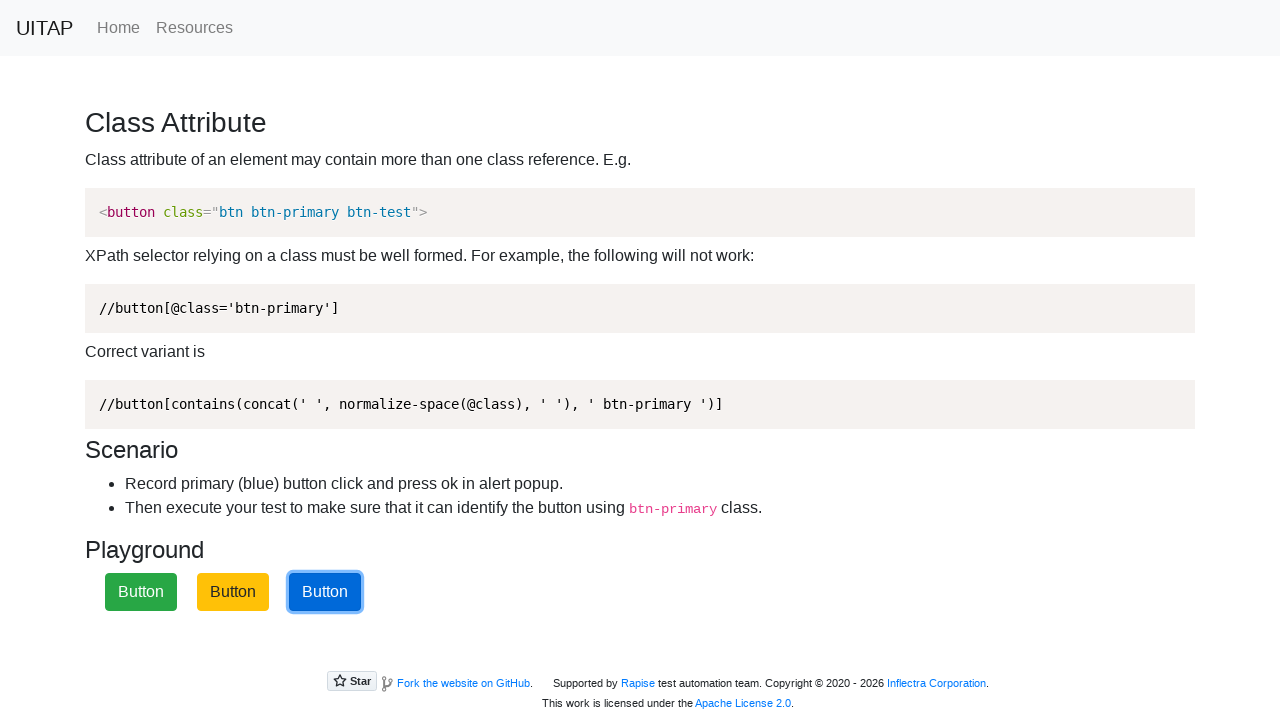

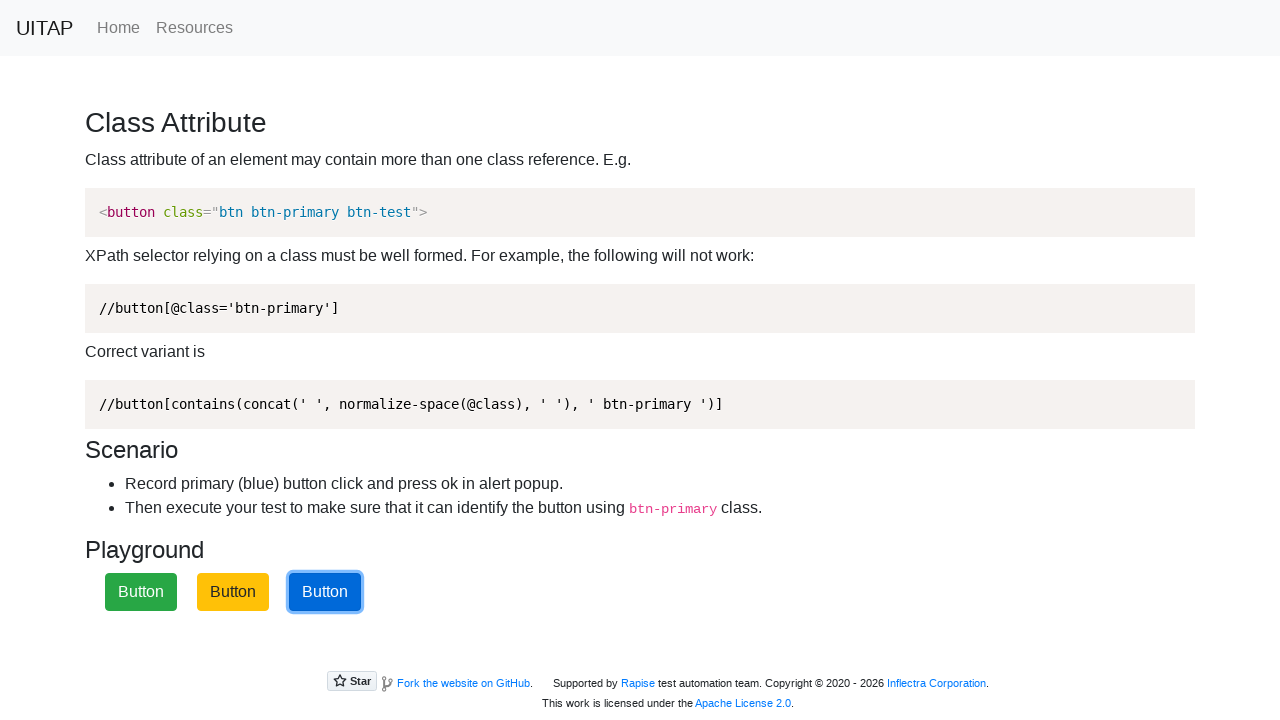